Tests date picker functionality by selecting a specific date (April 26, 2020) from a calendar widget using dropdown selectors for month and year

Starting URL: https://www.hyrtutorials.com/p/calendar-practice.html

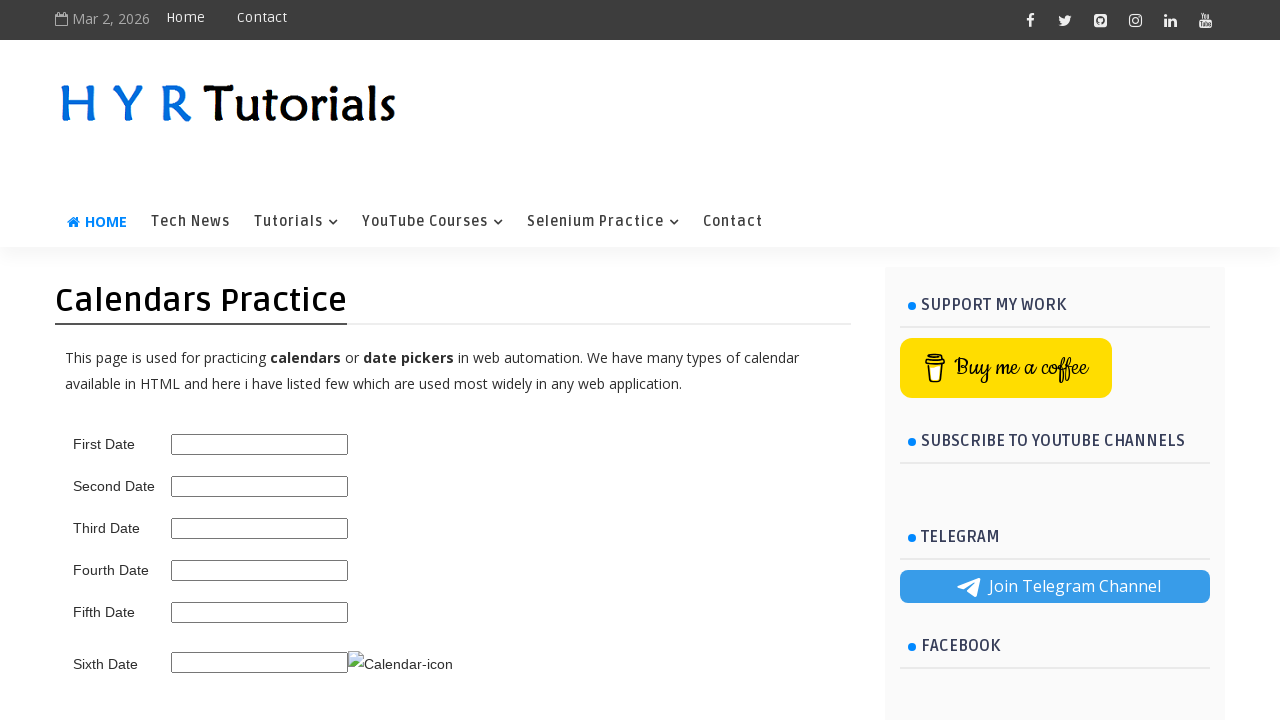

Clicked on the date picker input to open the calendar widget at (260, 528) on #third_date_picker
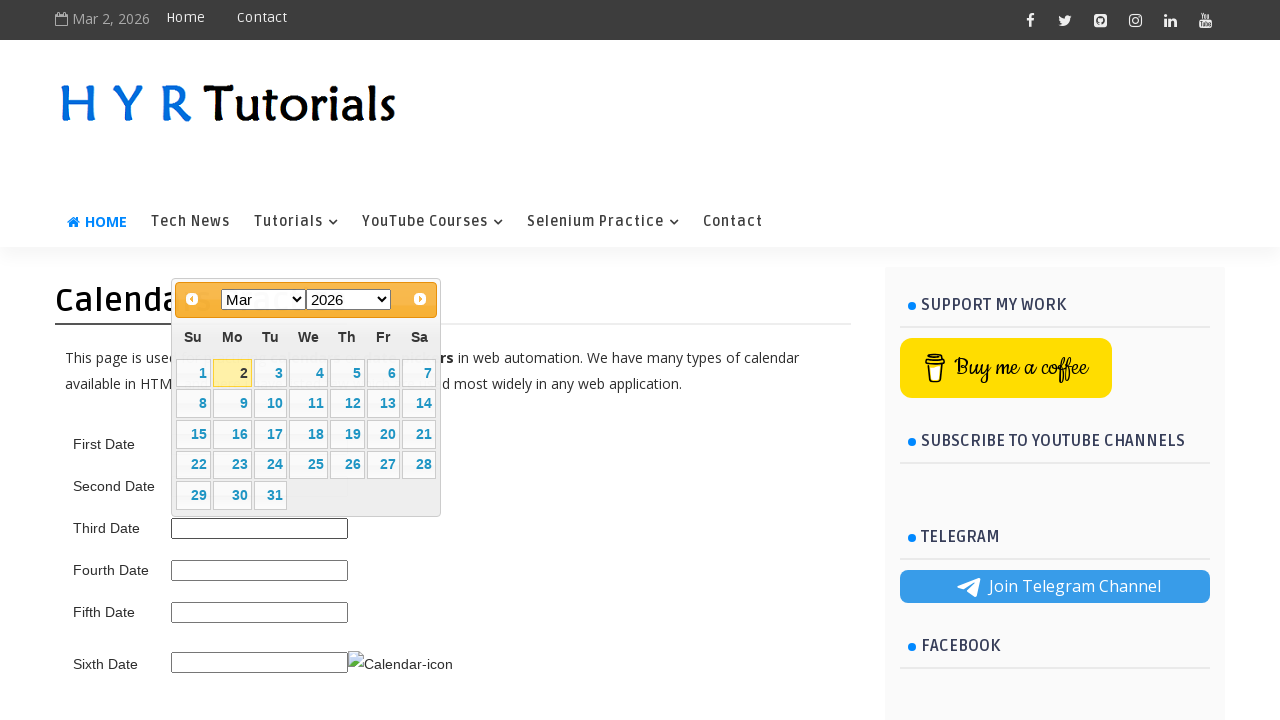

Calendar widget became visible
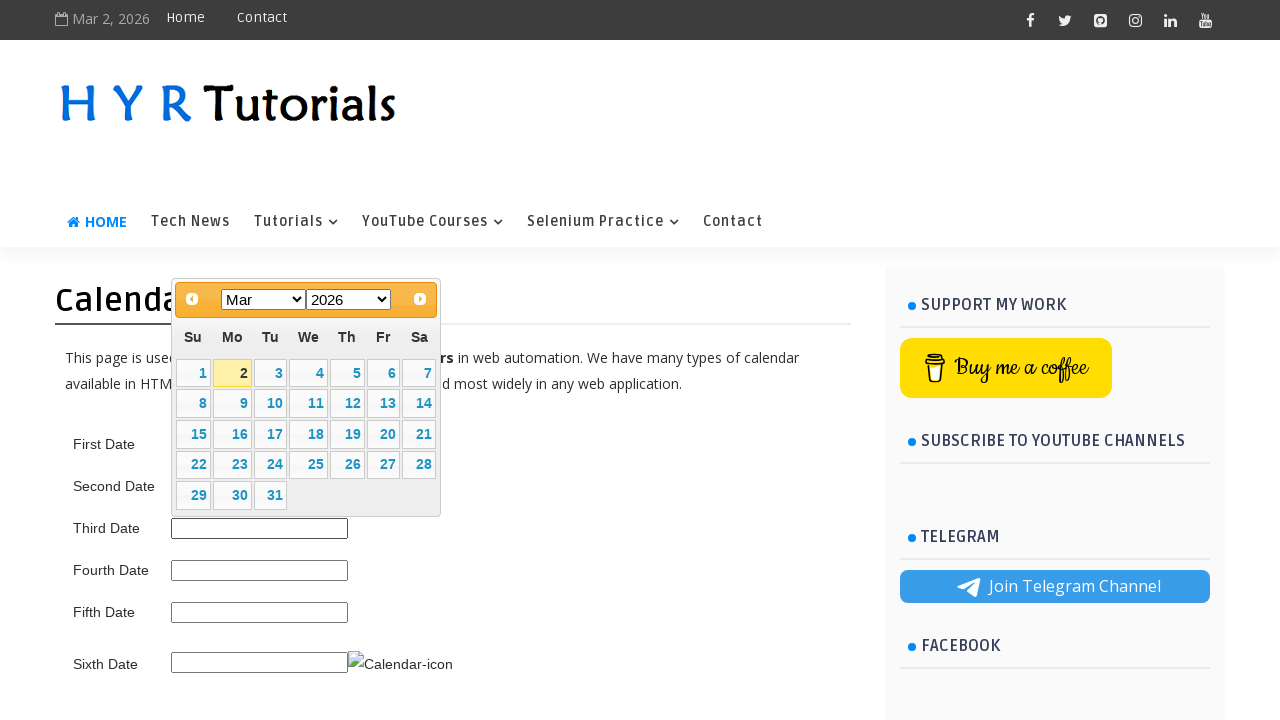

Selected 'Apr' from the month dropdown on .ui-datepicker-month
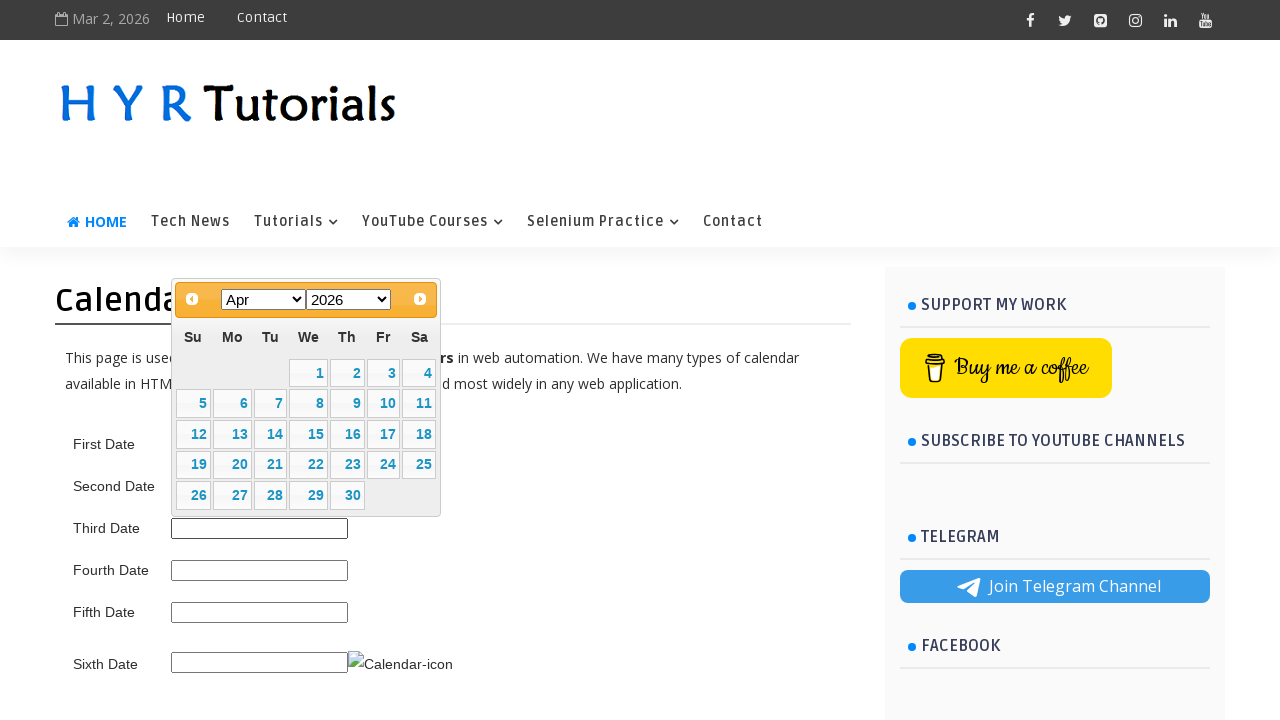

Selected '2020' from the year dropdown on .ui-datepicker-year
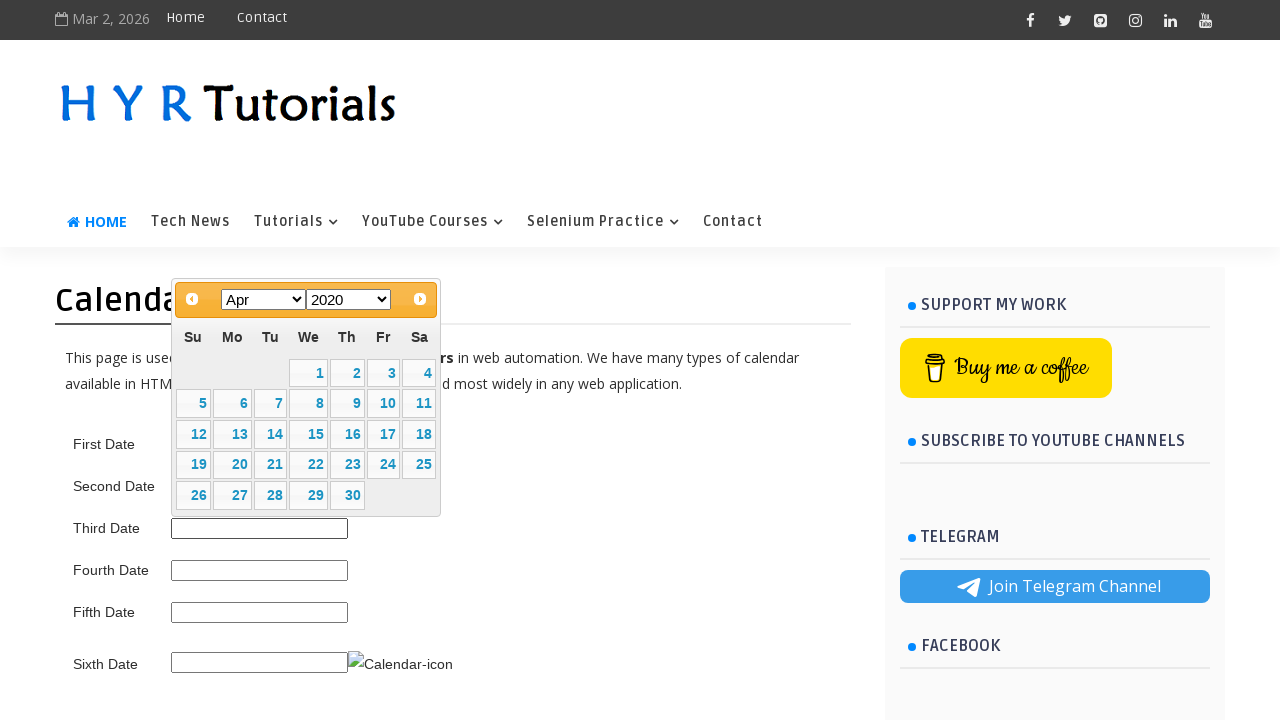

Clicked on day 26 to select April 26, 2020 at (193, 495) on xpath=//a[text()='26']
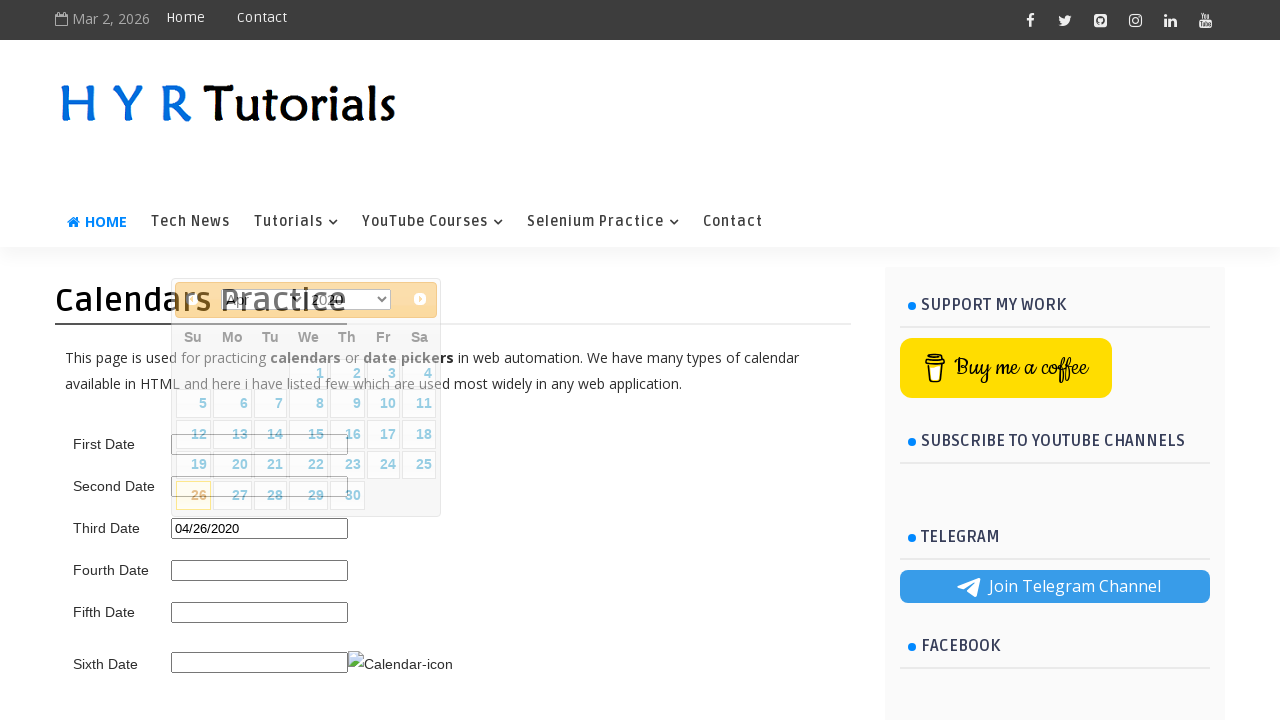

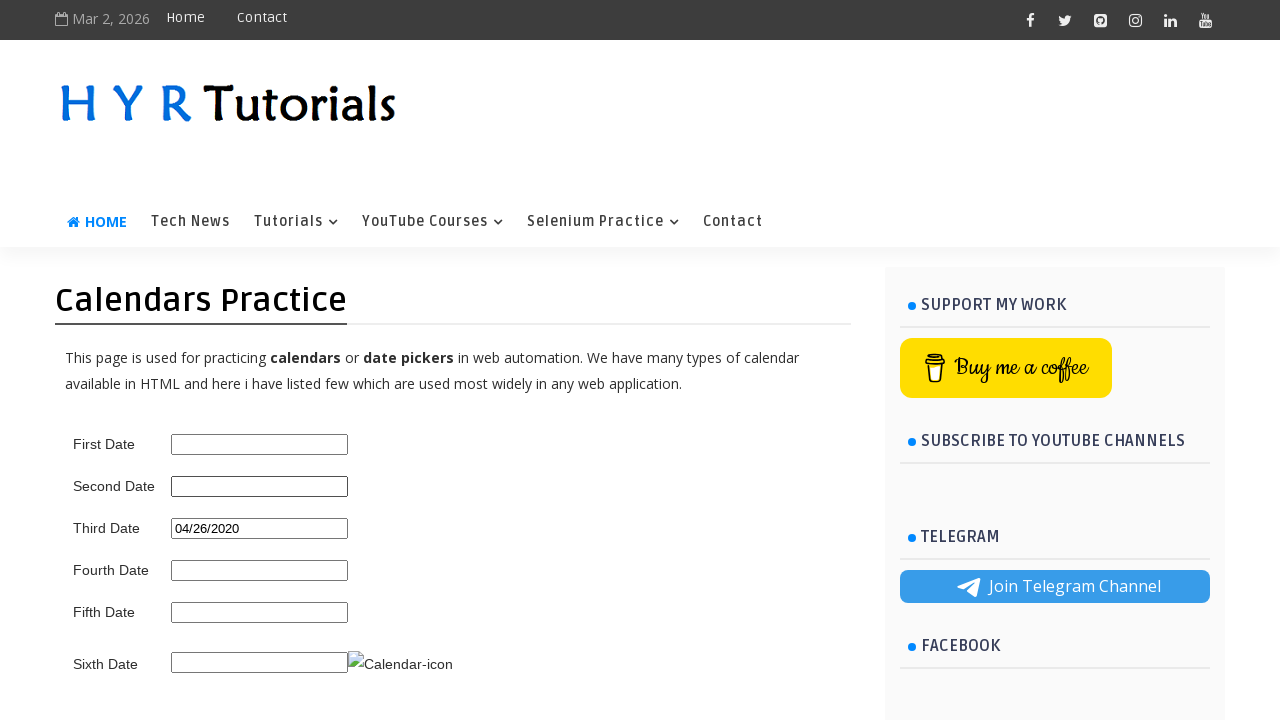